Tests the GitHub repository search functionality by entering a username and clicking the search button

Starting URL: https://letcode.in/elements

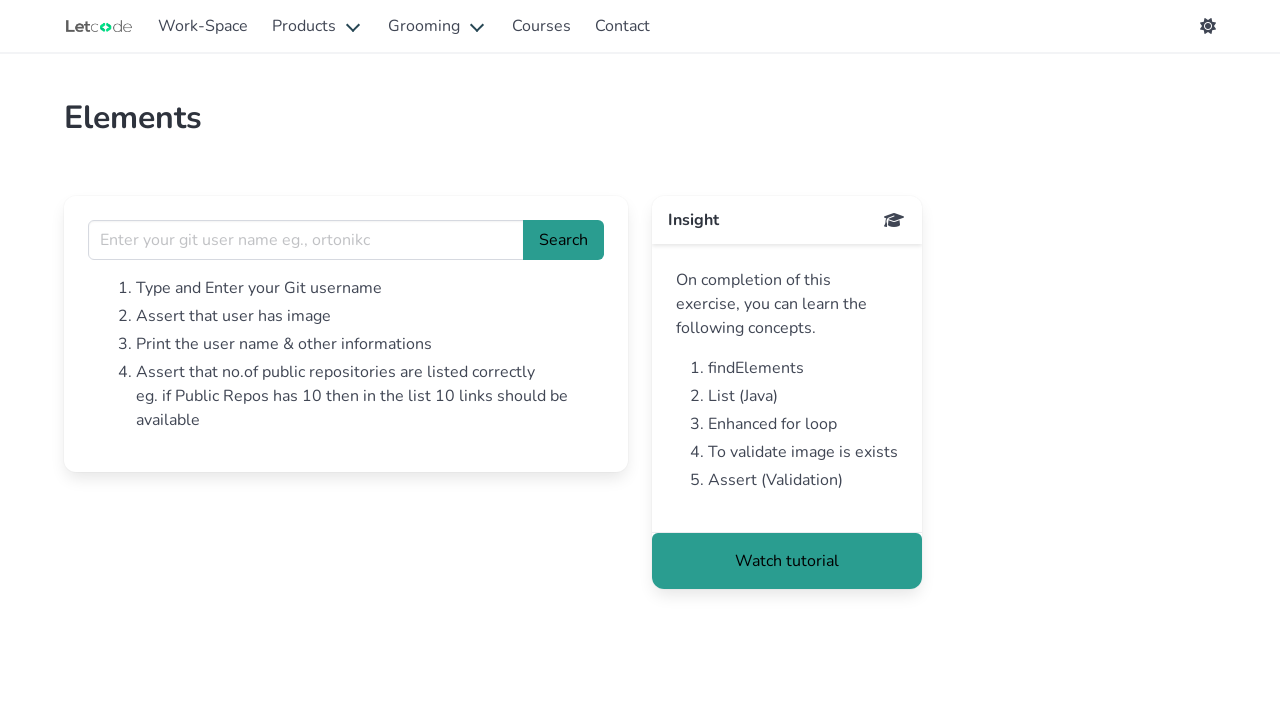

Filled GitHub username input field with 'ortonikc' on //input[@name='username']
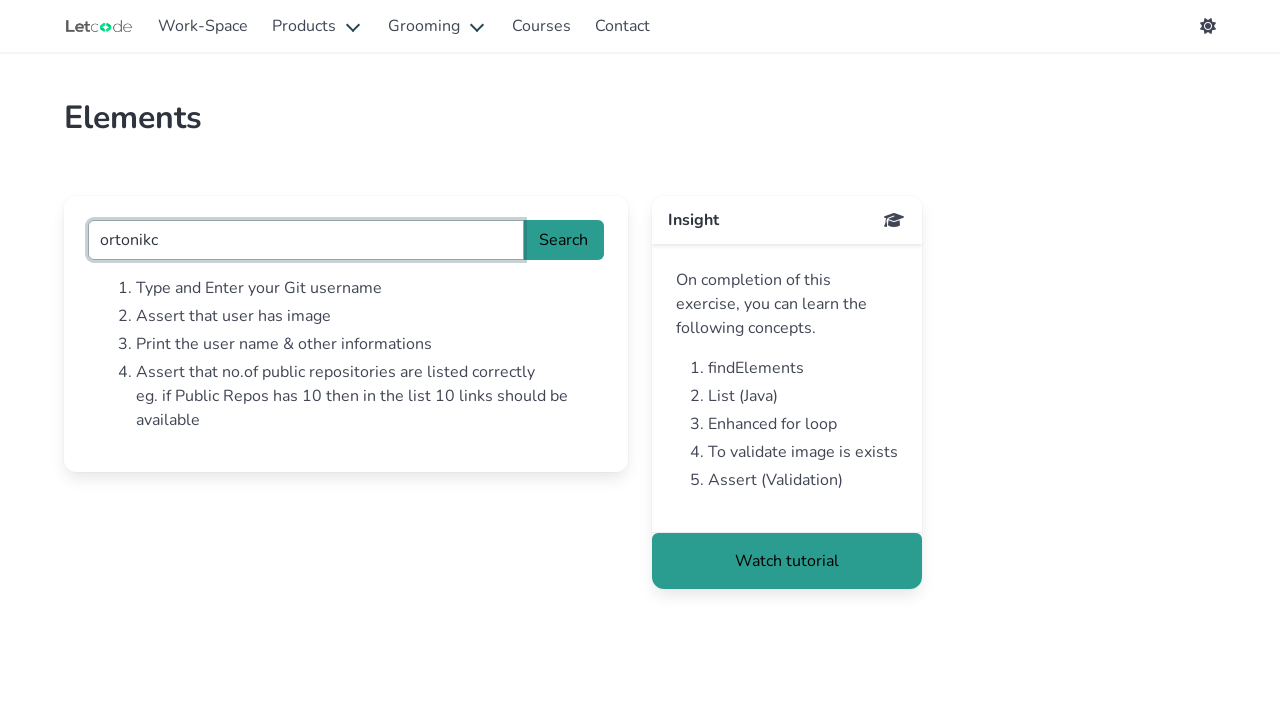

Clicked the search button to search for GitHub repository at (564, 240) on xpath=//*[@id='search']
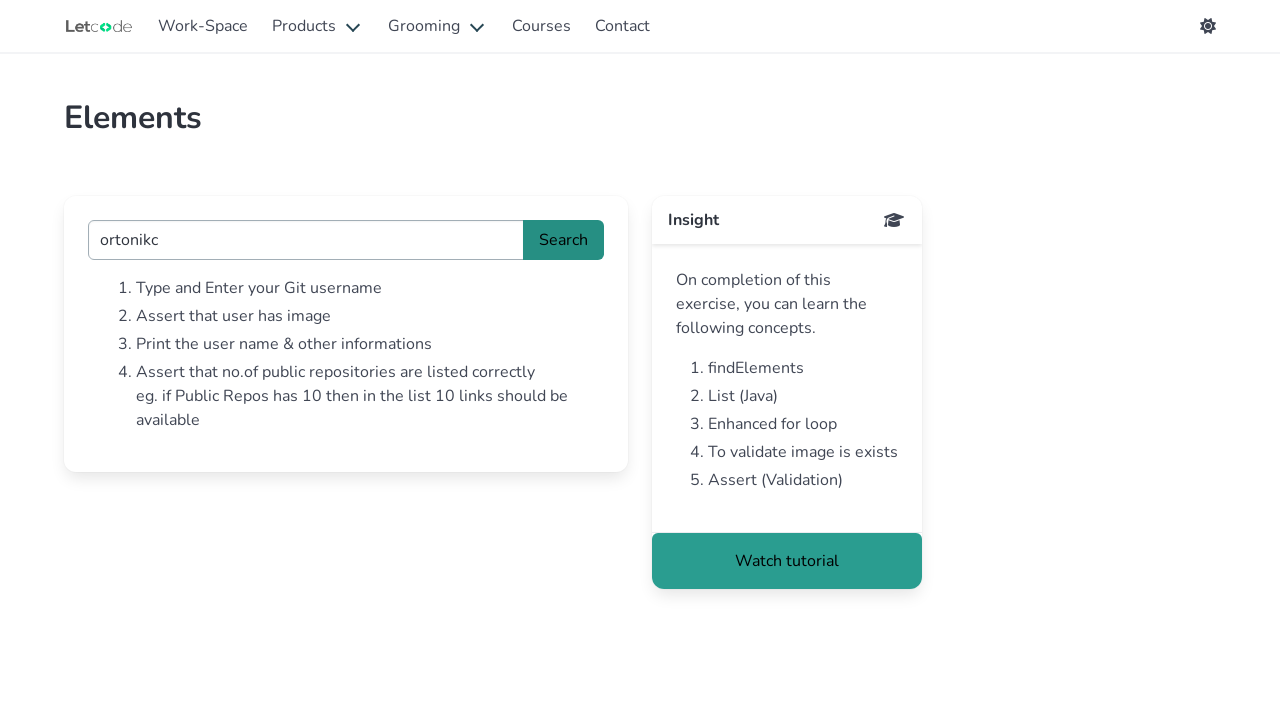

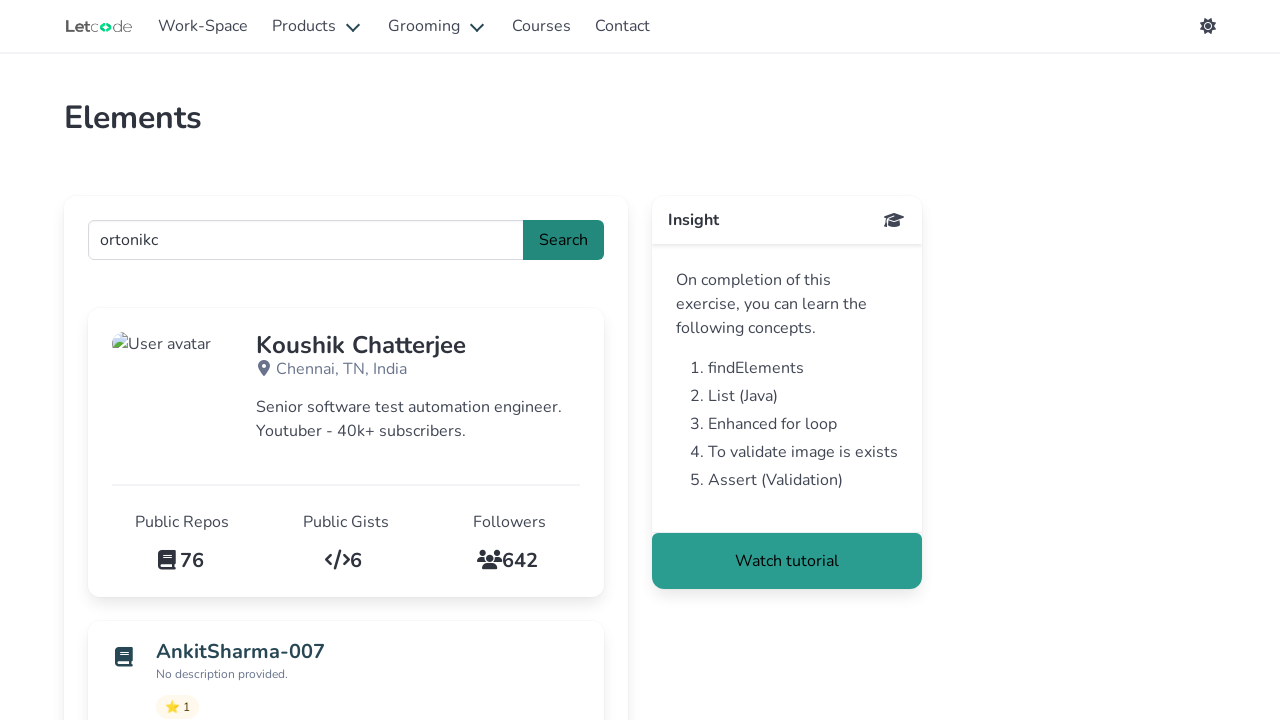